Tests switching between multiple browser windows by clicking a link that opens a new window, then switching between the original and new window using array indices of window handles, verifying the page title in each window.

Starting URL: http://the-internet.herokuapp.com/windows

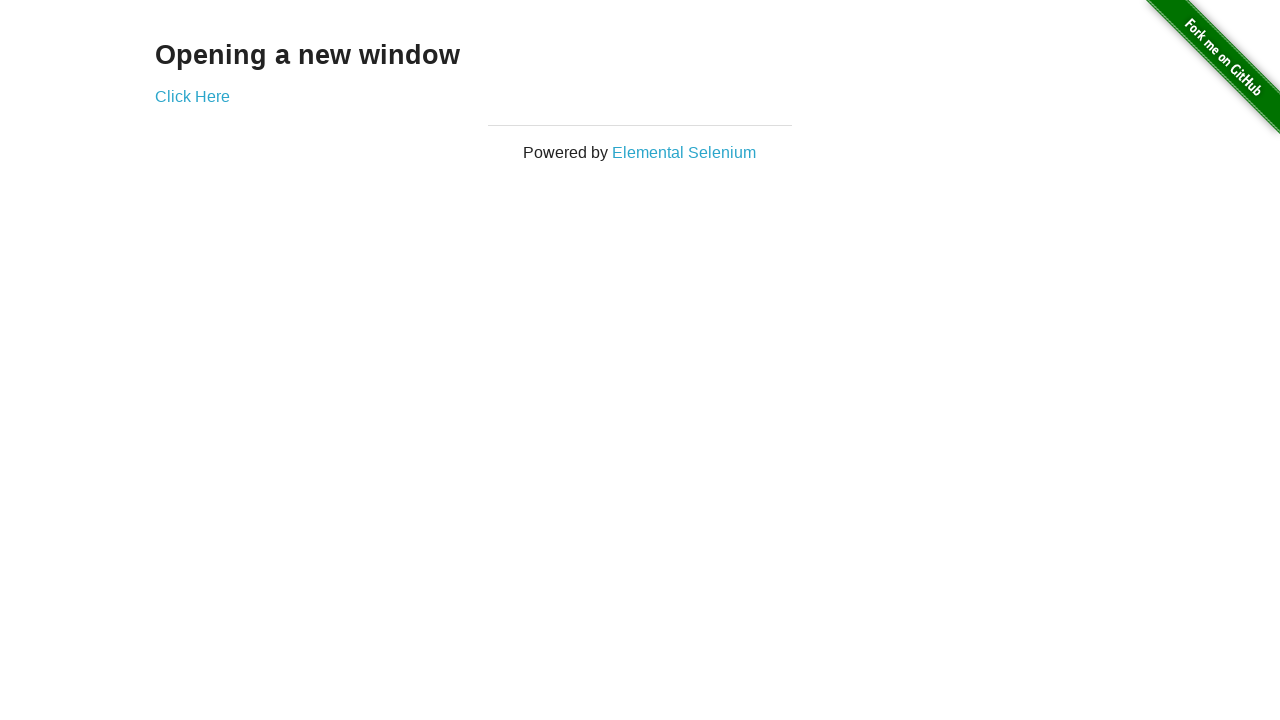

Clicked link to open a new window at (192, 96) on .example a
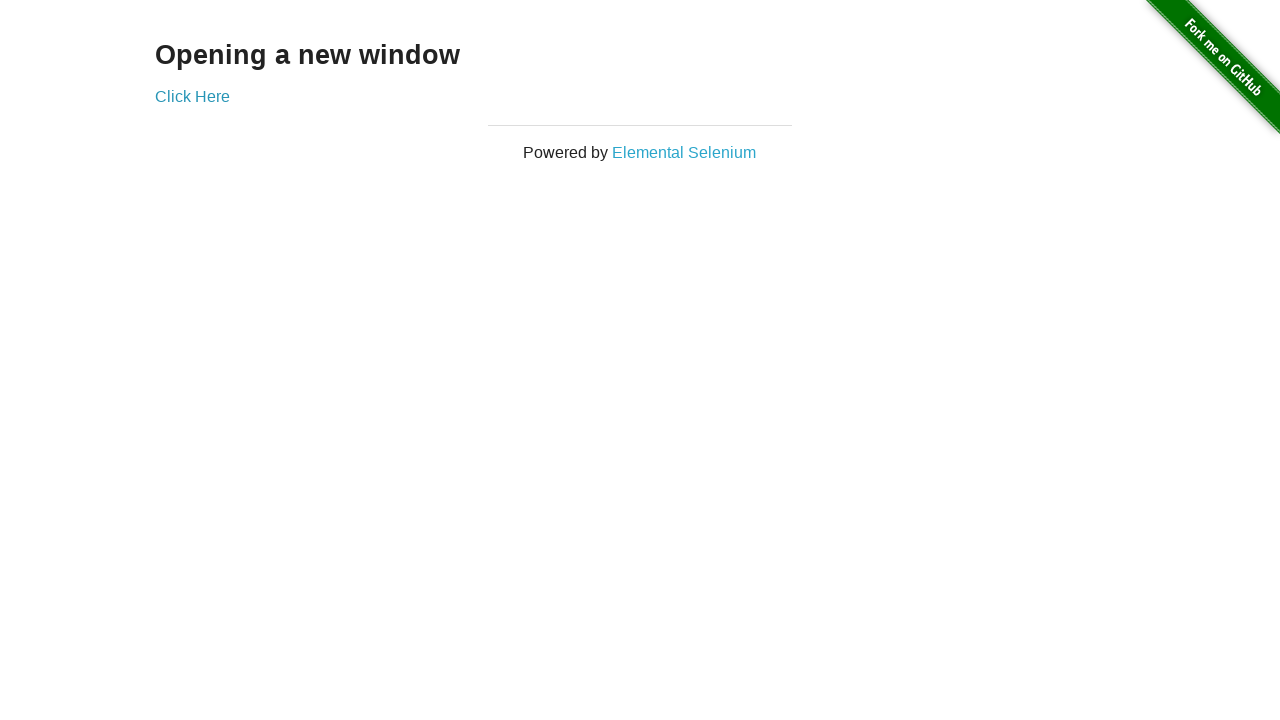

Retrieved all open windows/pages from context
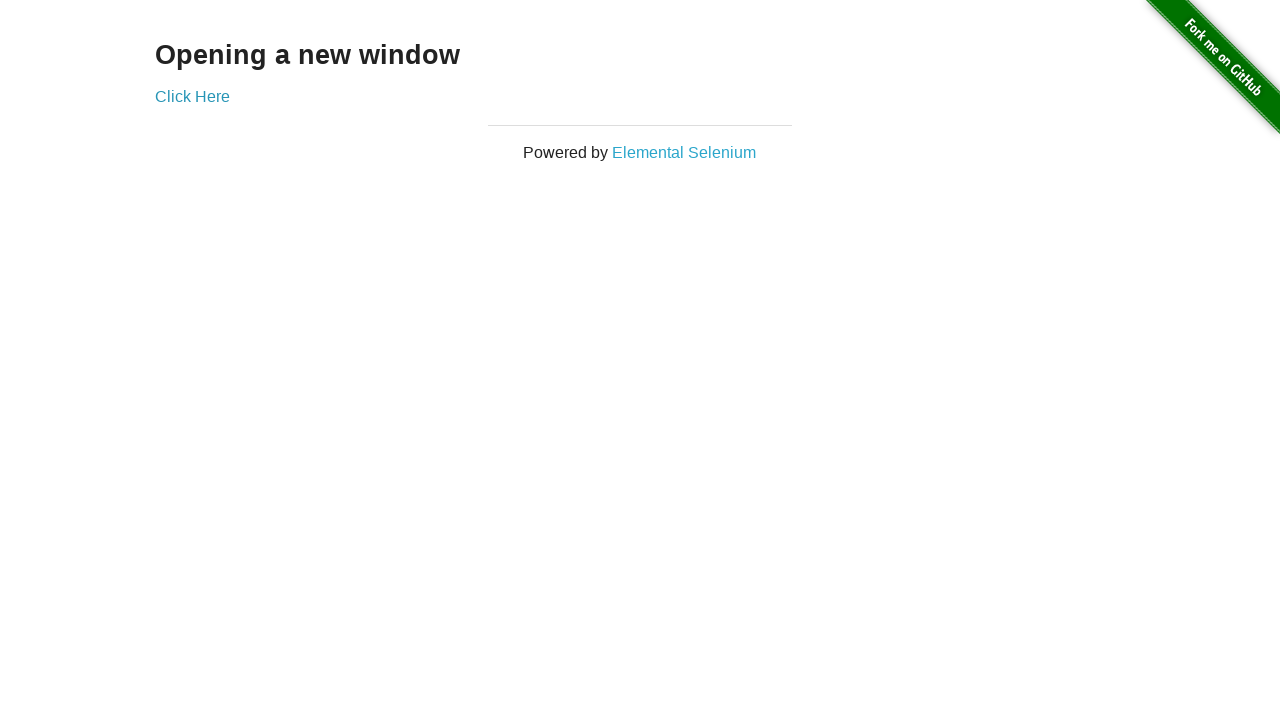

Selected first window from array
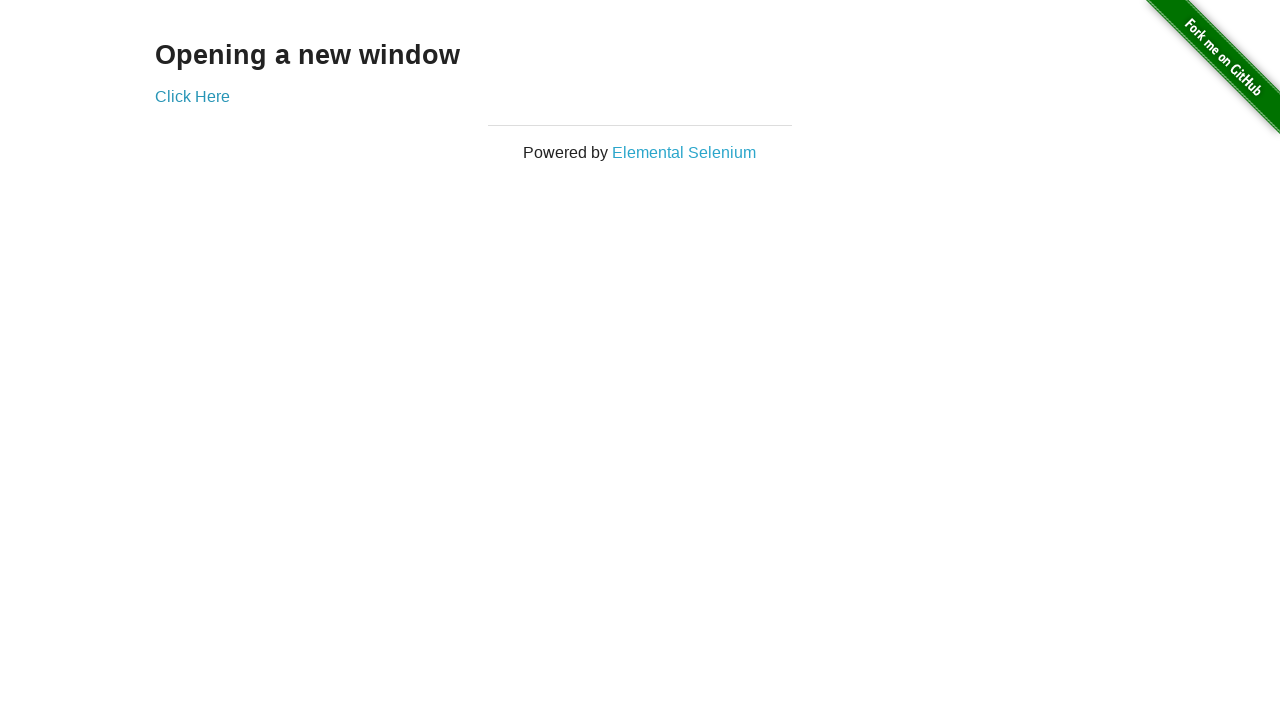

Brought first window to front
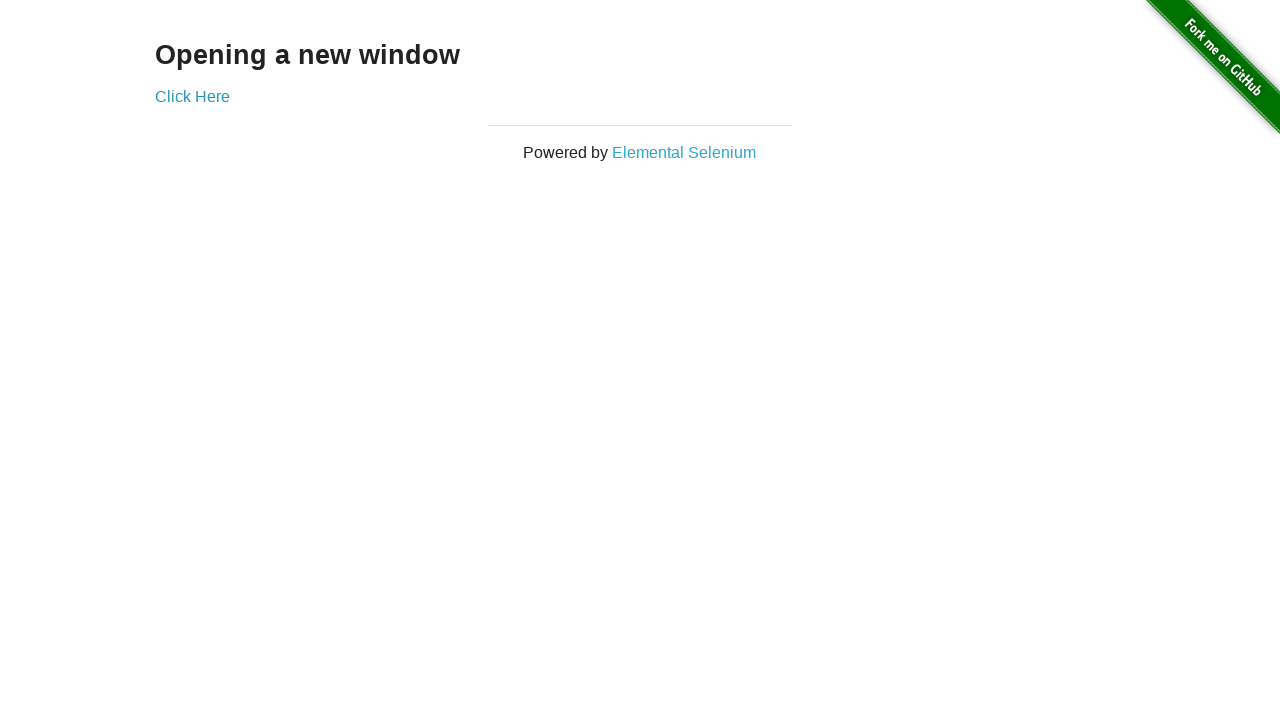

Verified first window title is not 'New Window'
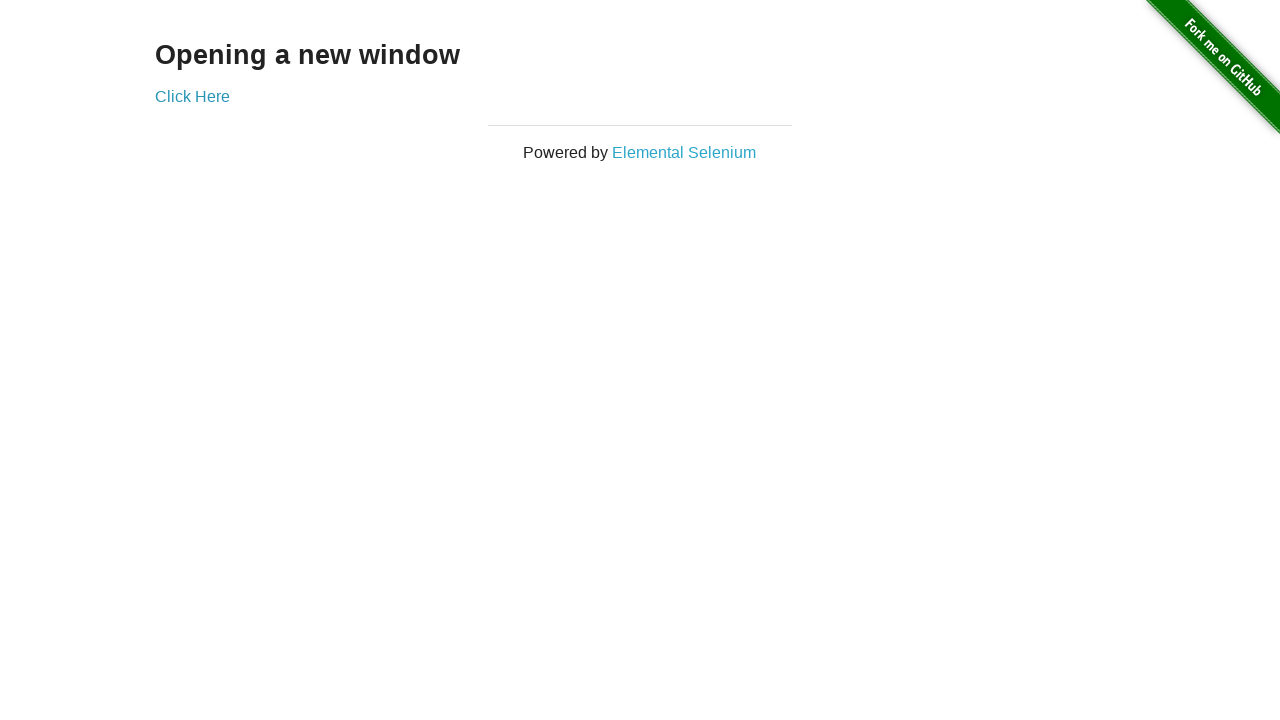

Selected second window from array
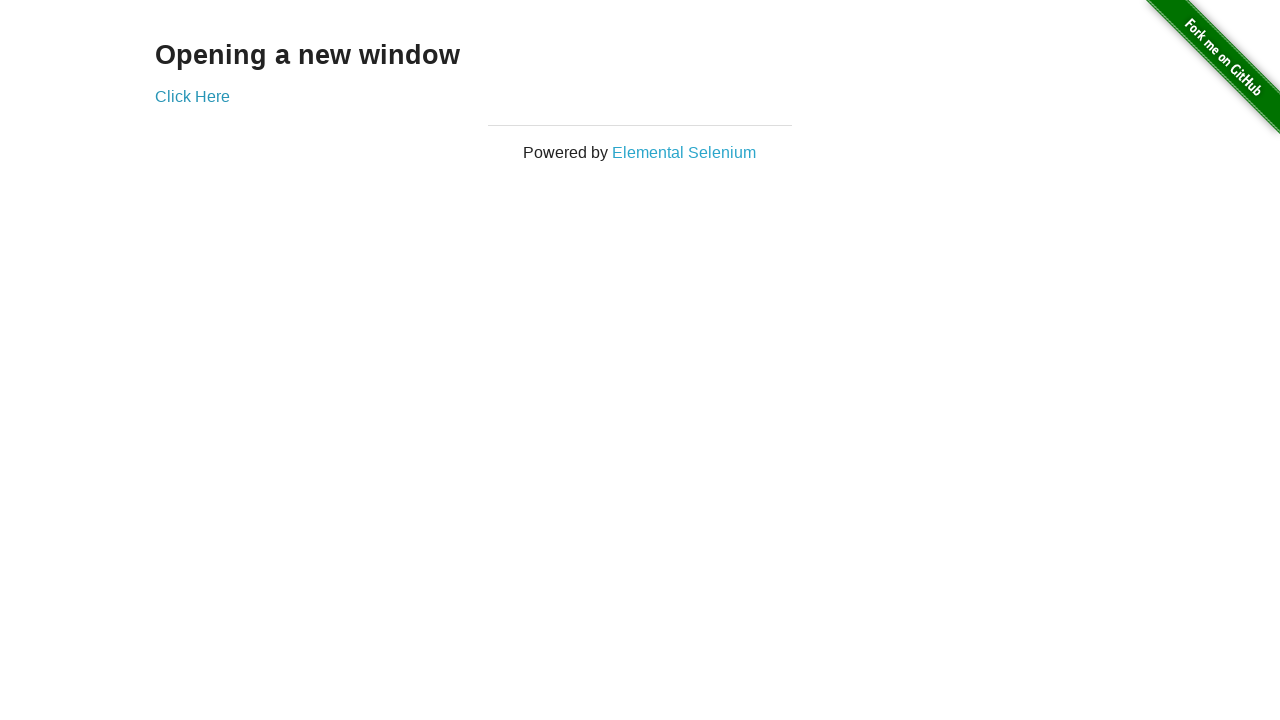

Brought second window to front
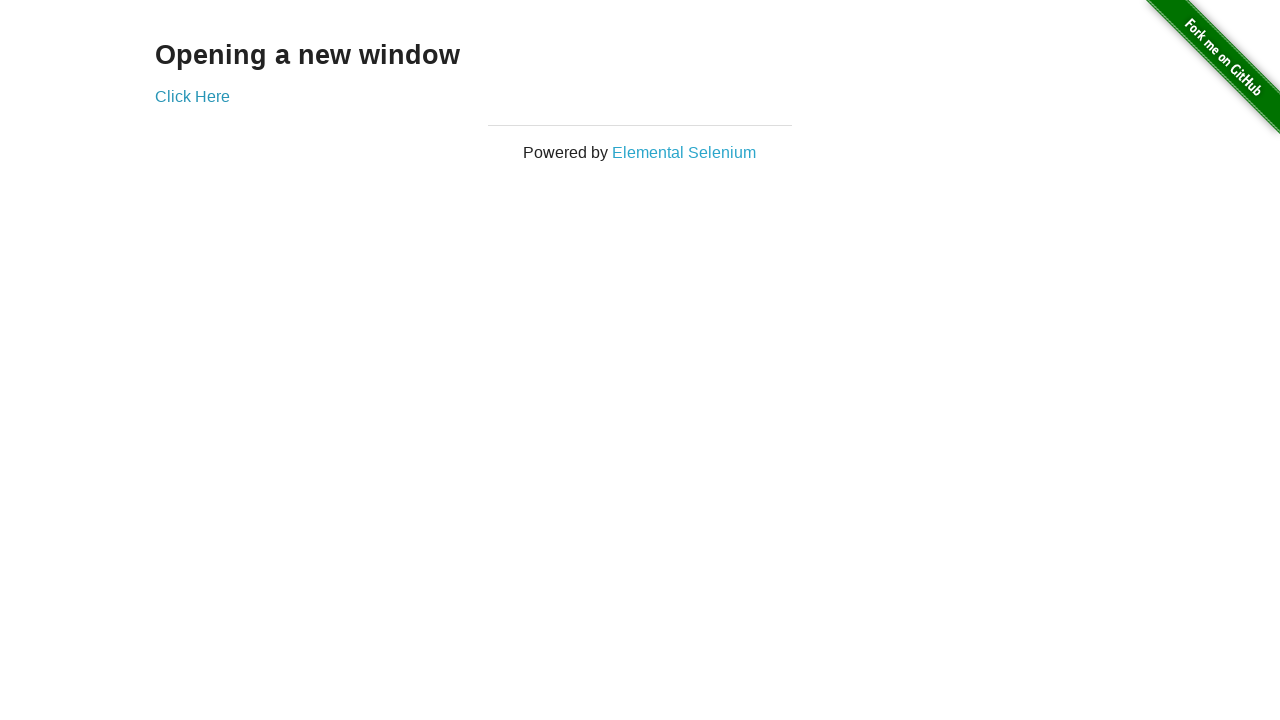

Waited for second window to fully load
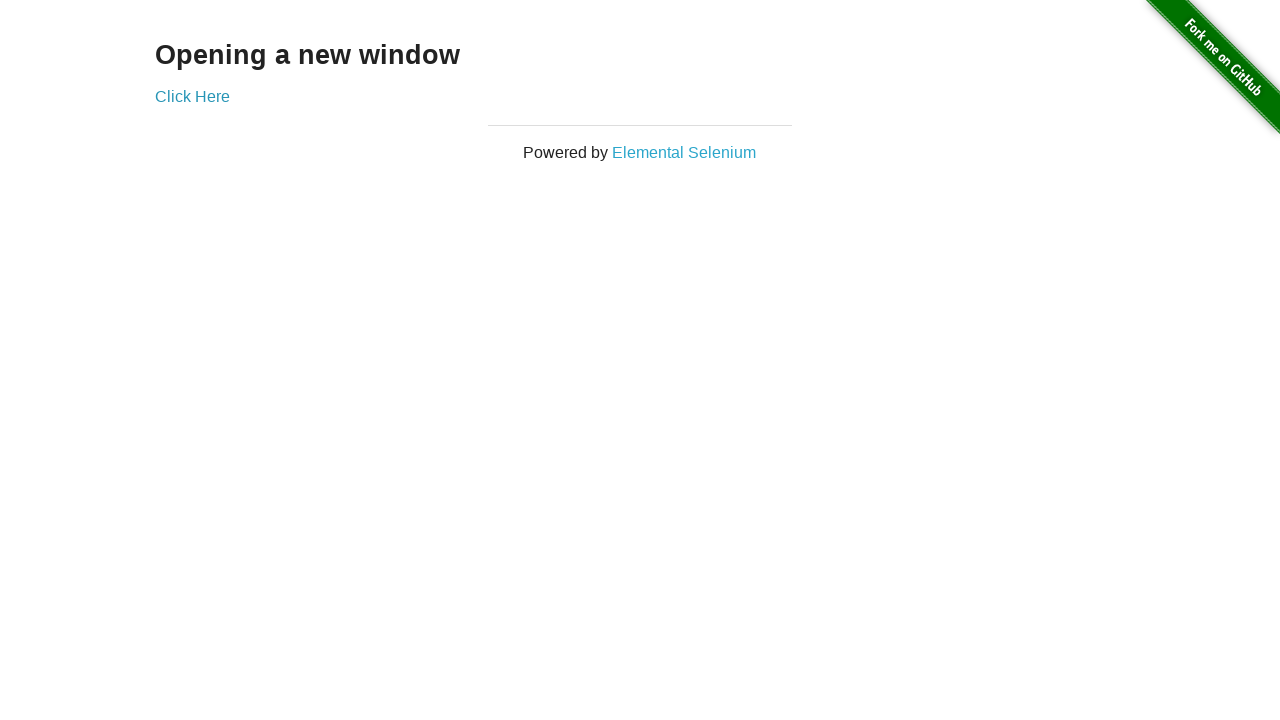

Verified second window title is 'New Window'
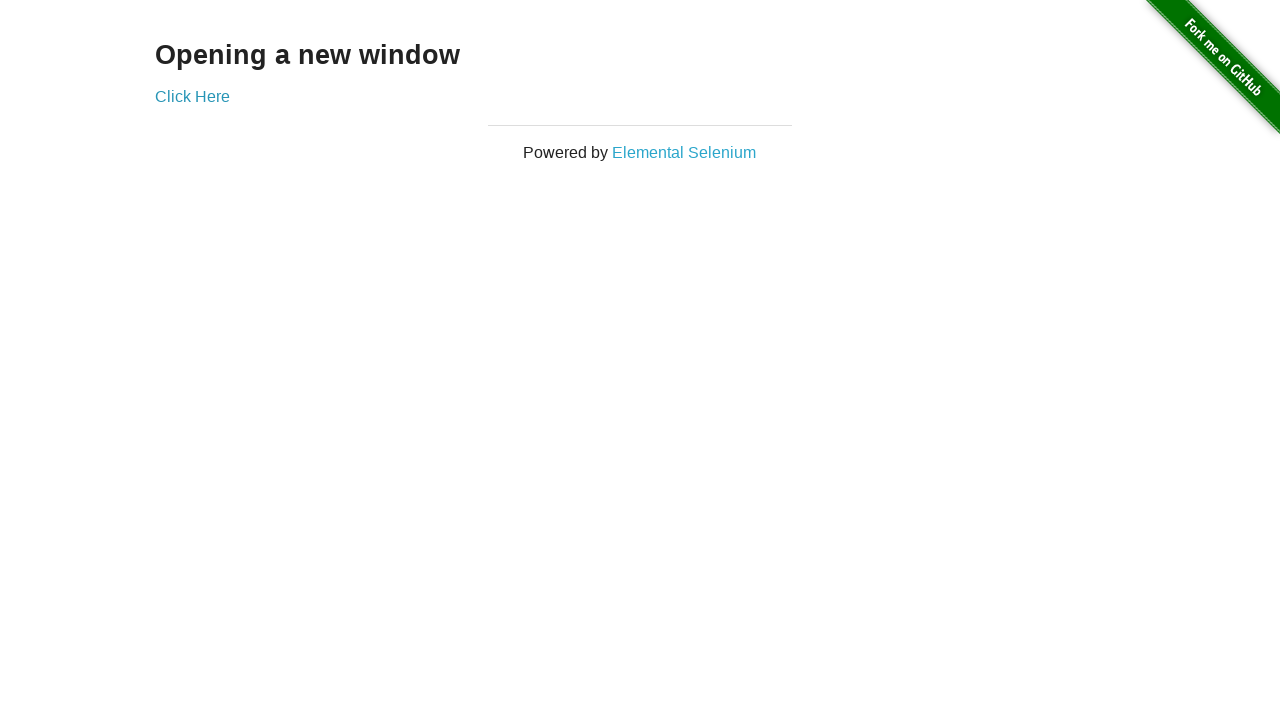

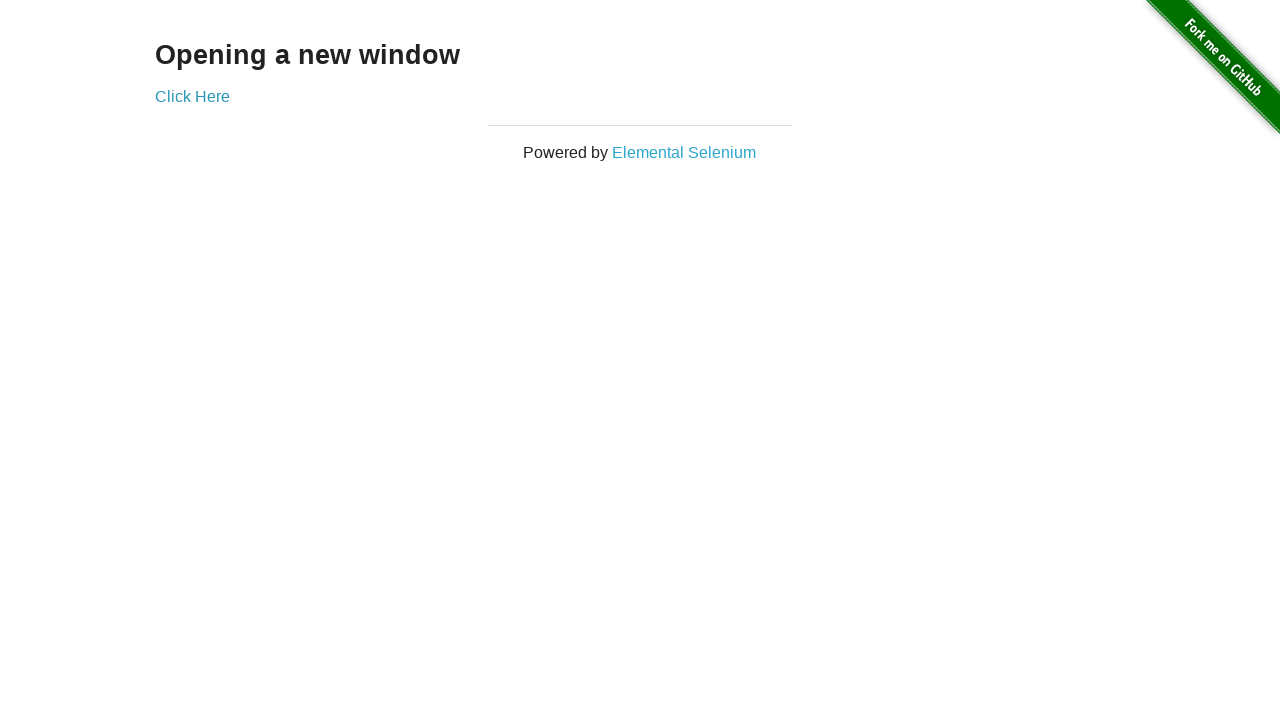